Tests various dropdown handling scenarios including traditional dropdown, multi-select, custom bootstrap-like dropdown, and auto-suggest dropdowns by selecting specific car brands.

Starting URL: https://claruswaysda.github.io/Dropdowns.html

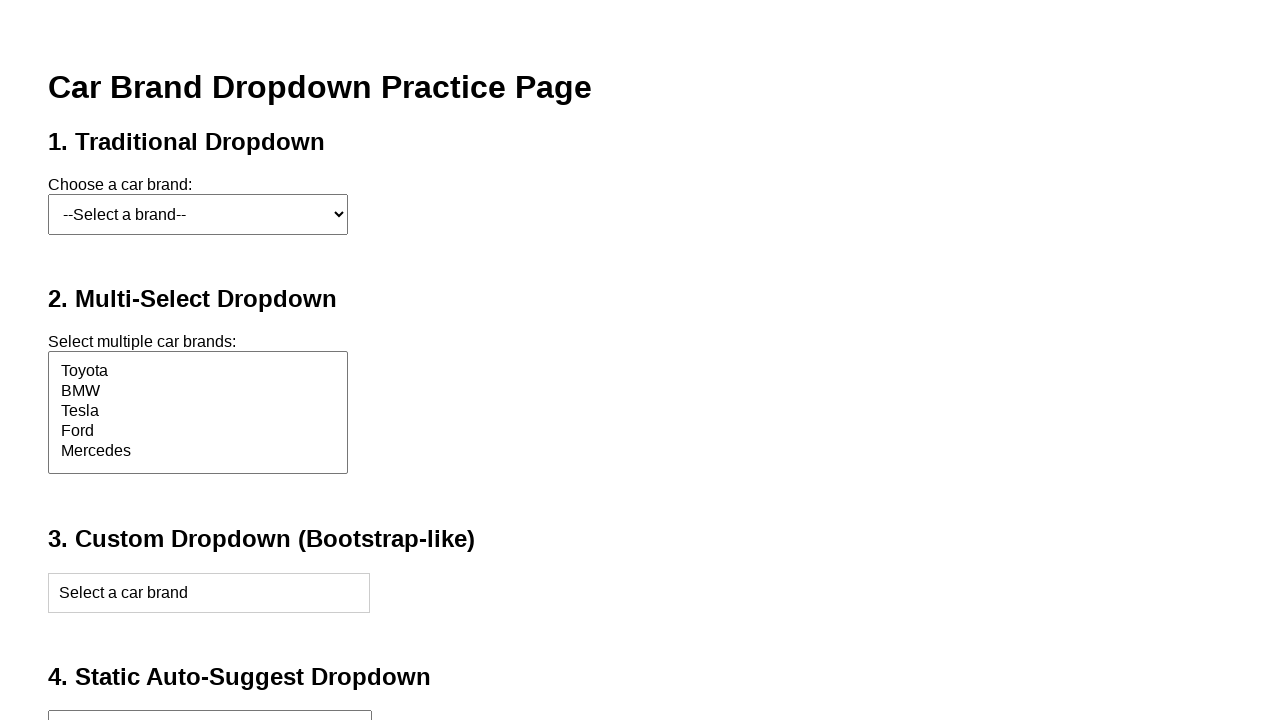

Selected 'Ford' from traditional dropdown on select#carSelect
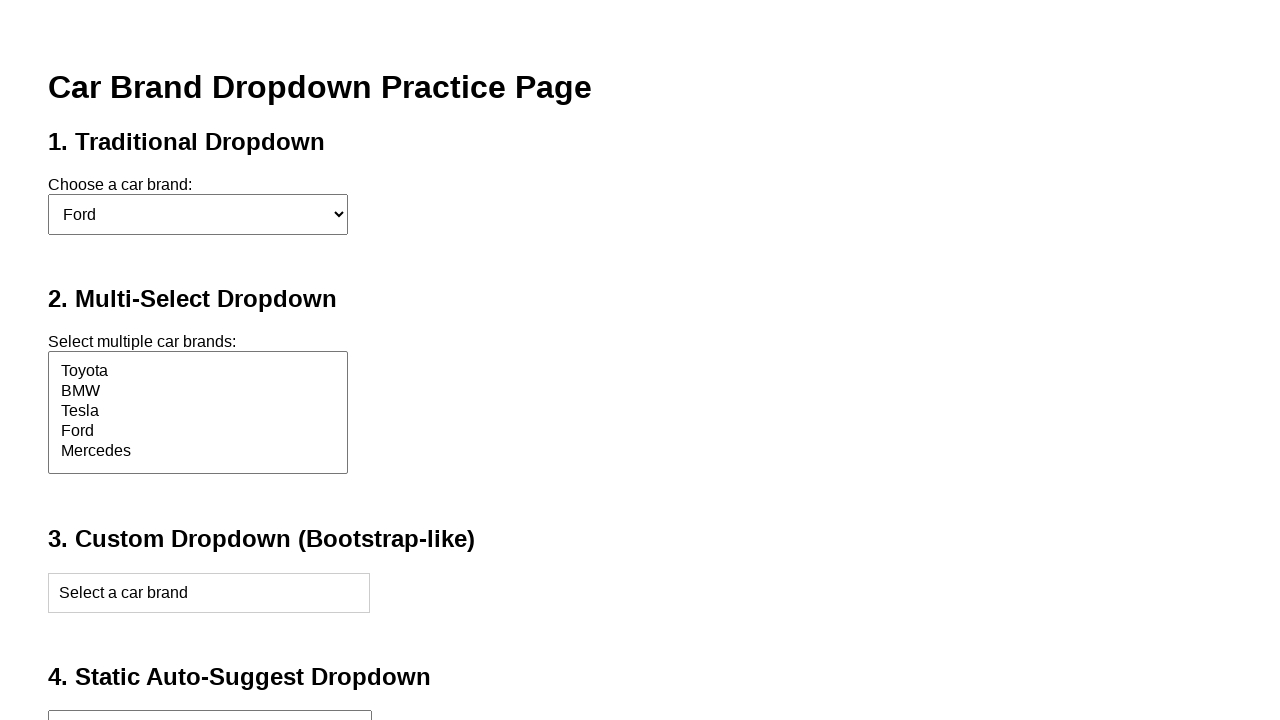

Selected 'Mercedes' from multi-select dropdown by index on select#multiCarSelect
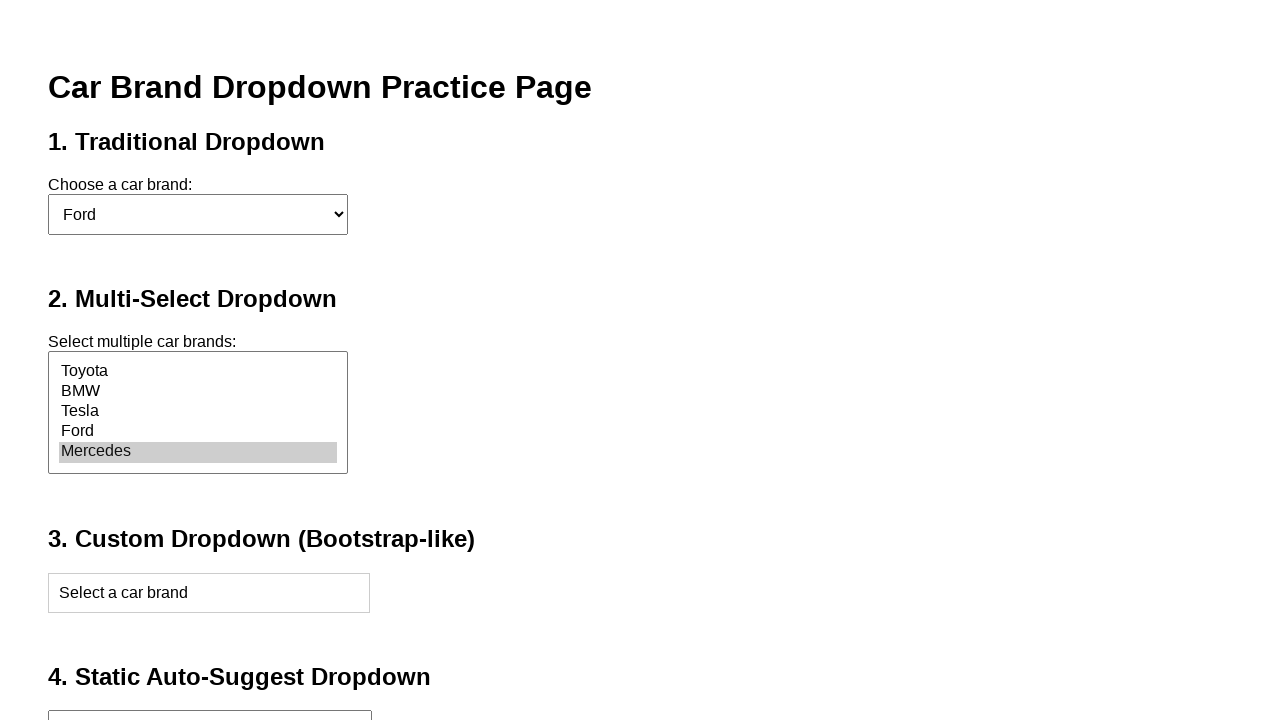

Clicked custom dropdown to open it at (209, 593) on div#customDropdown
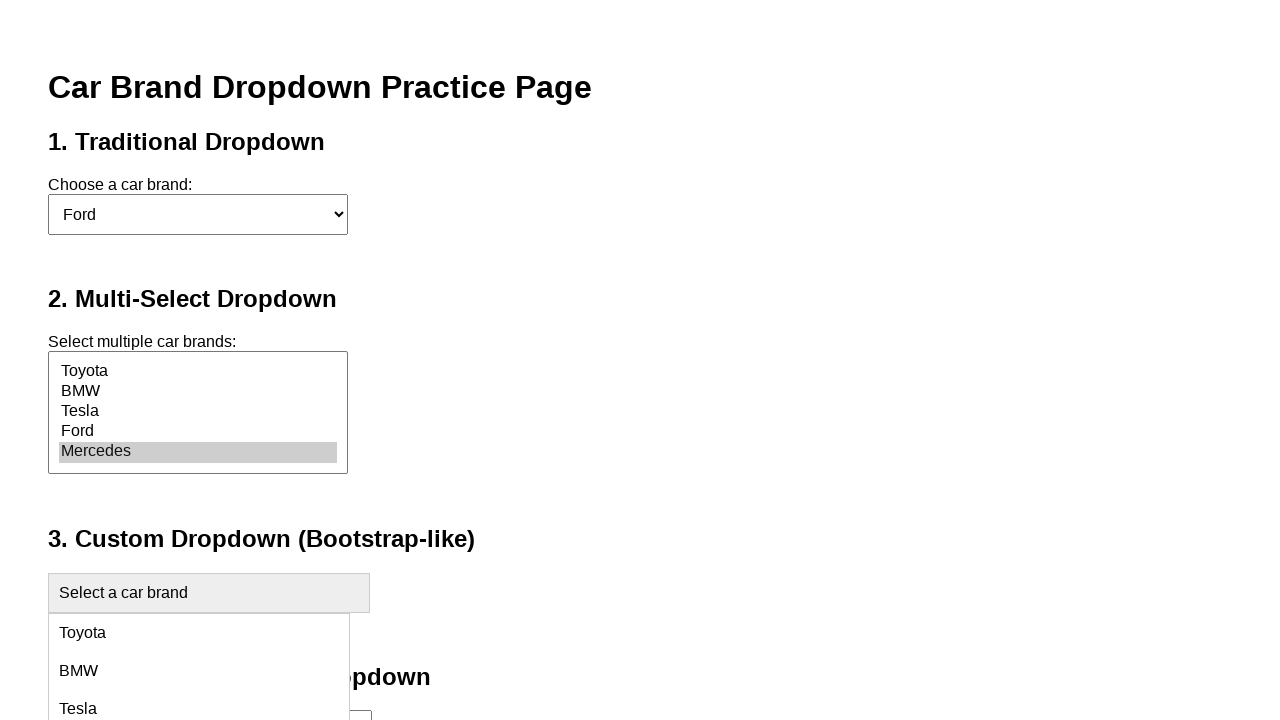

Selected BMW from custom dropdown options at (199, 671) on xpath=//div[@class='custom-dropdown'][2]
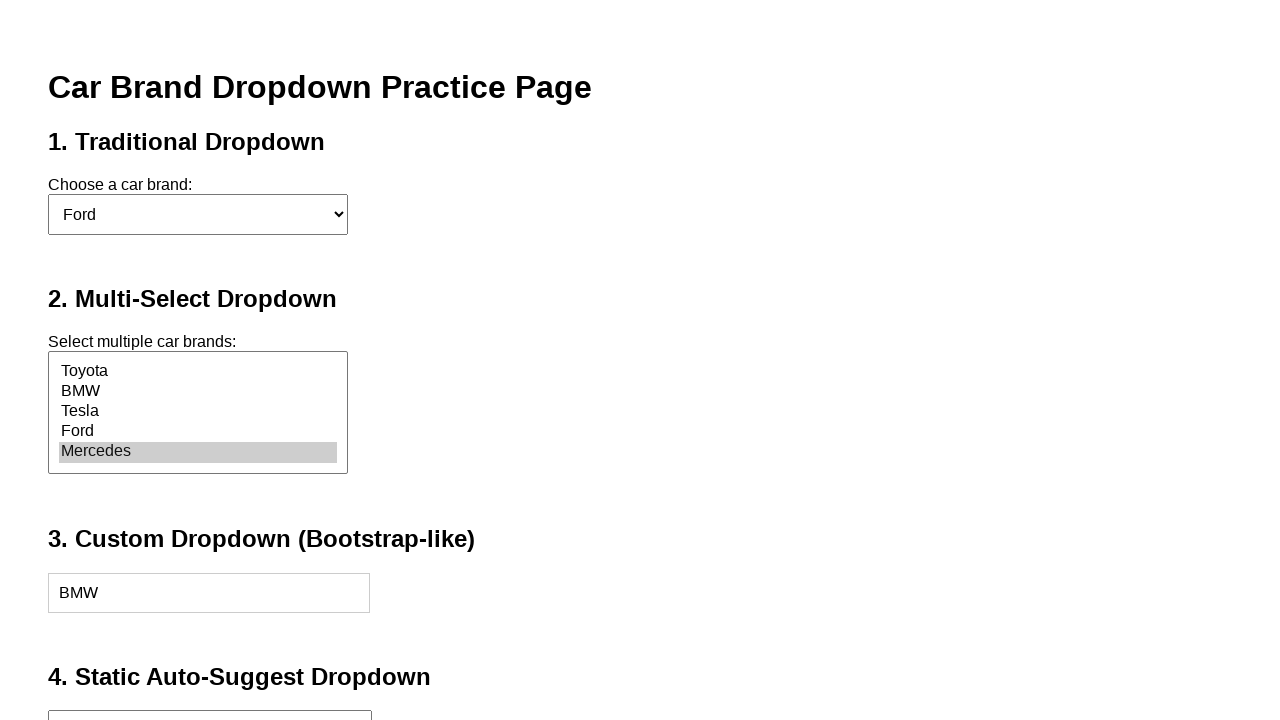

Typed 'Tesla Model 3' in static auto-suggest input on input#staticInput
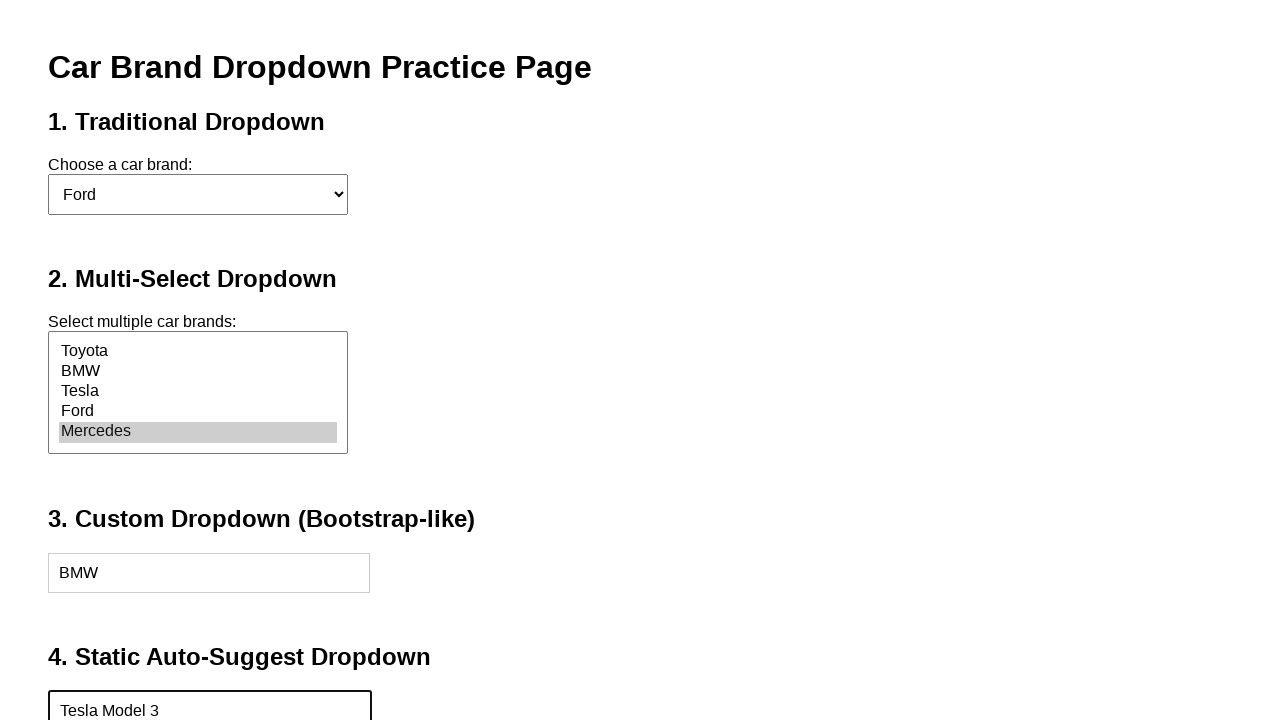

Typed 'Toyota' in dynamic auto-suggest input on input#dynamicInput
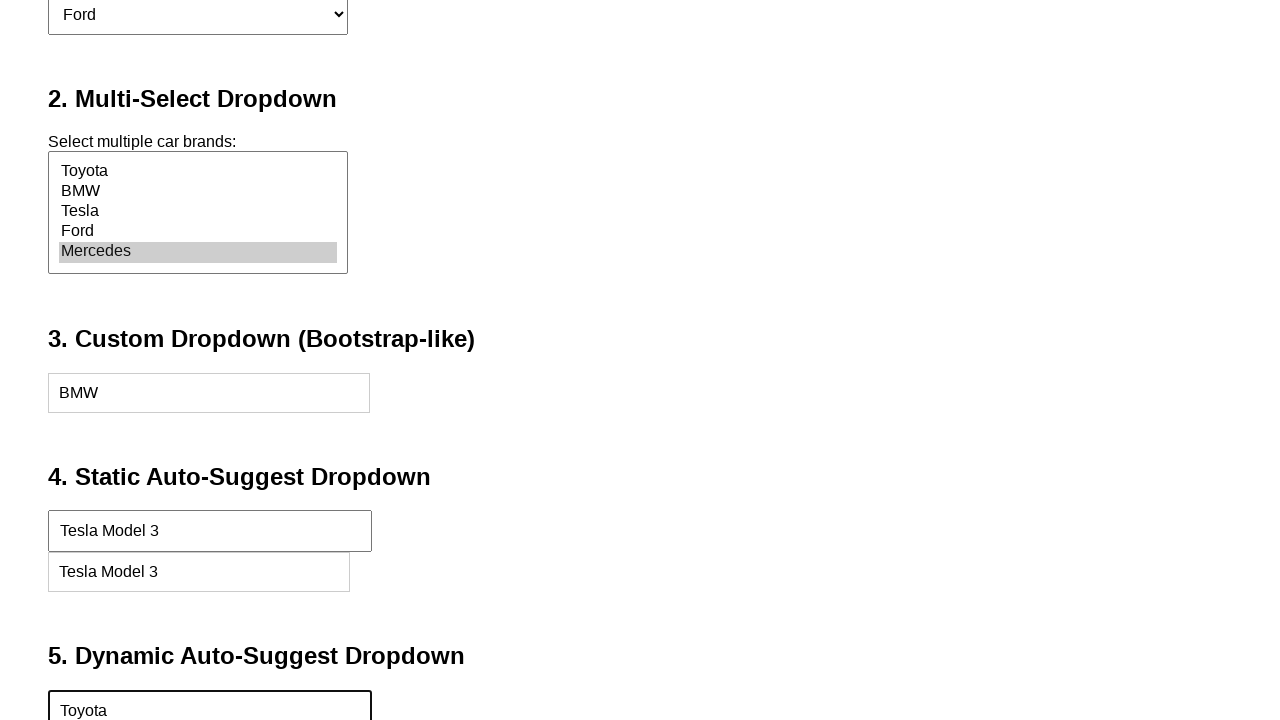

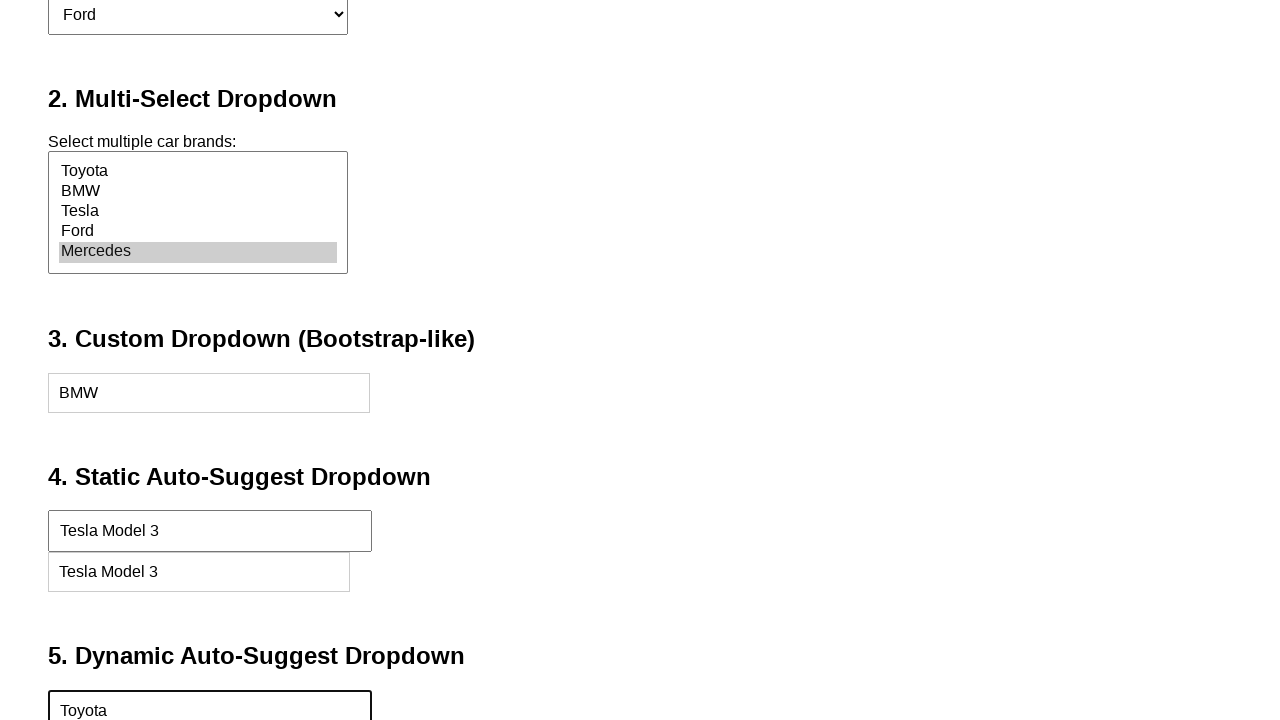